Tests click and drag selection by selecting consecutive items 1-4 from a selectable list

Starting URL: https://automationfc.github.io/jquery-selectable/

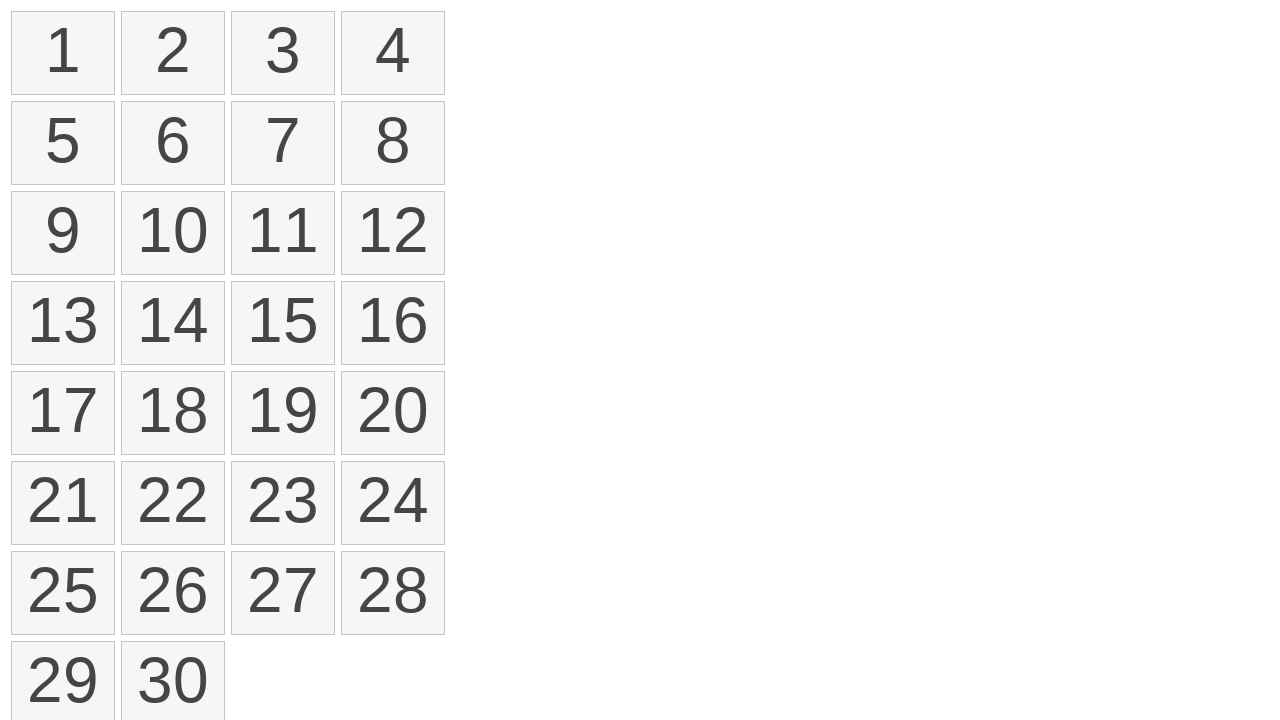

Located all selectable list items from the ol#selectable element
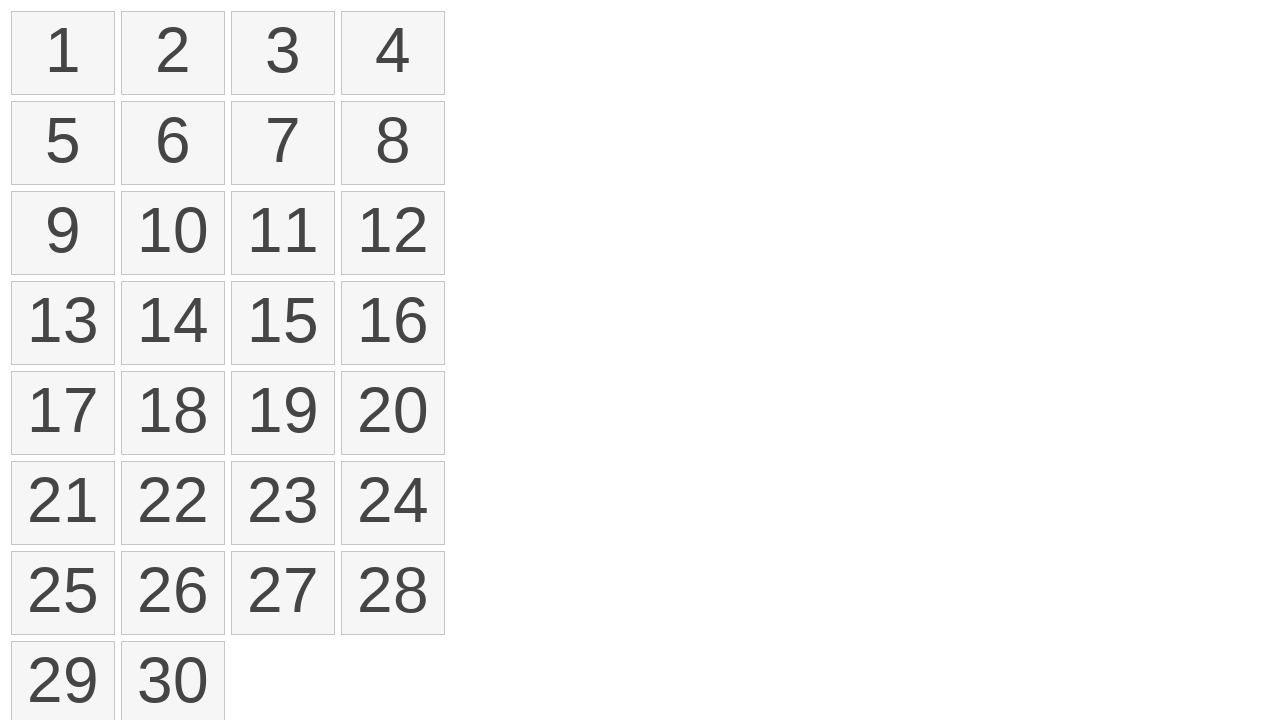

Located first item (index 0) in the selectable list
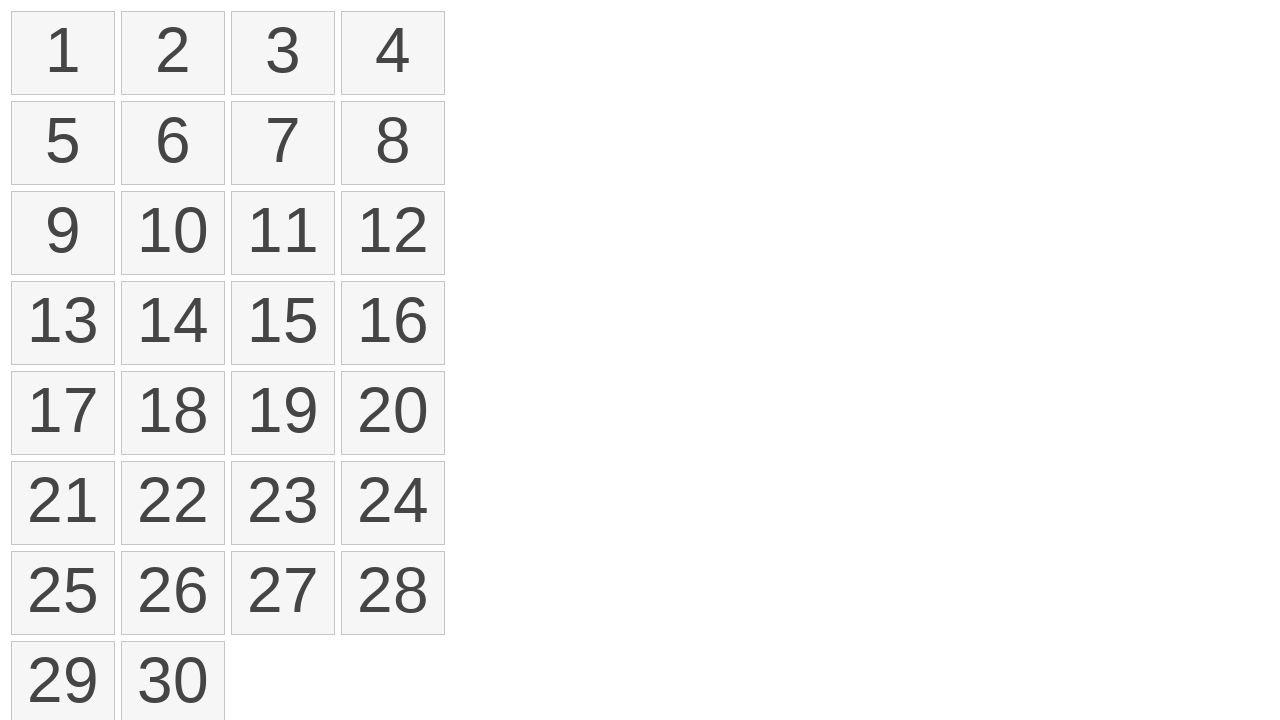

Located fourth item (index 3) in the selectable list
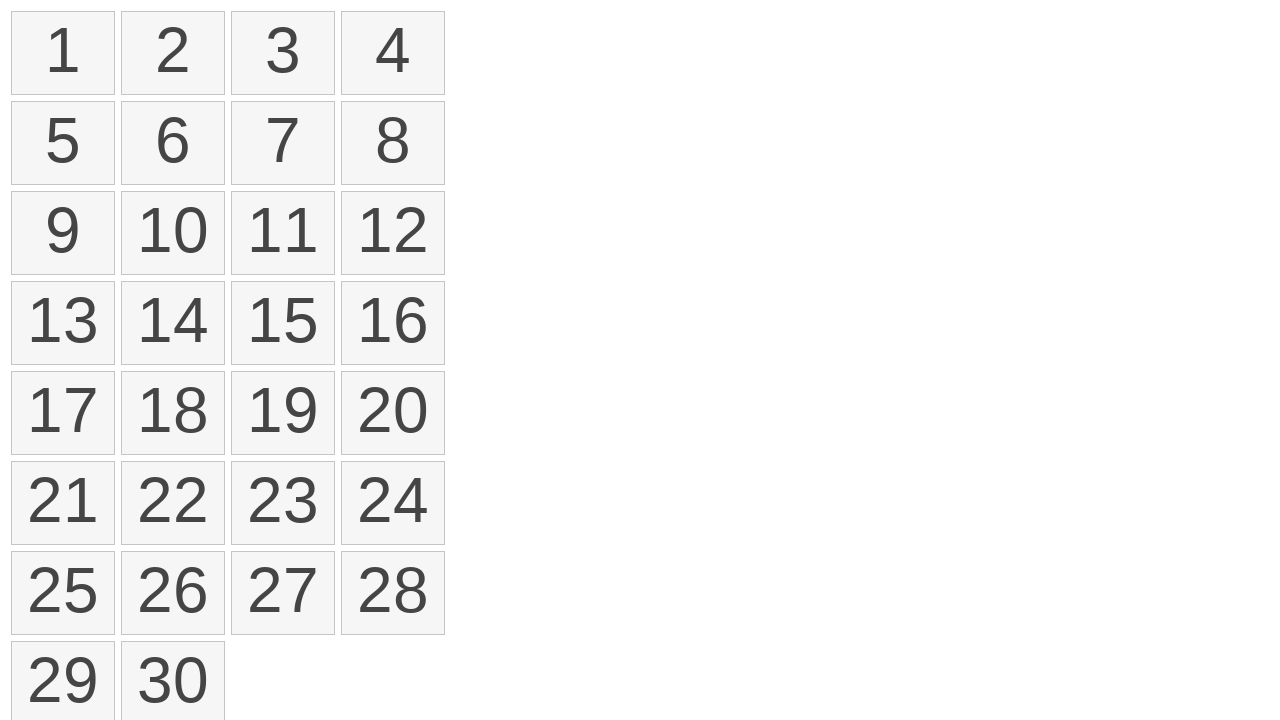

Performed click and drag selection from item 1 to item 4 at (393, 53)
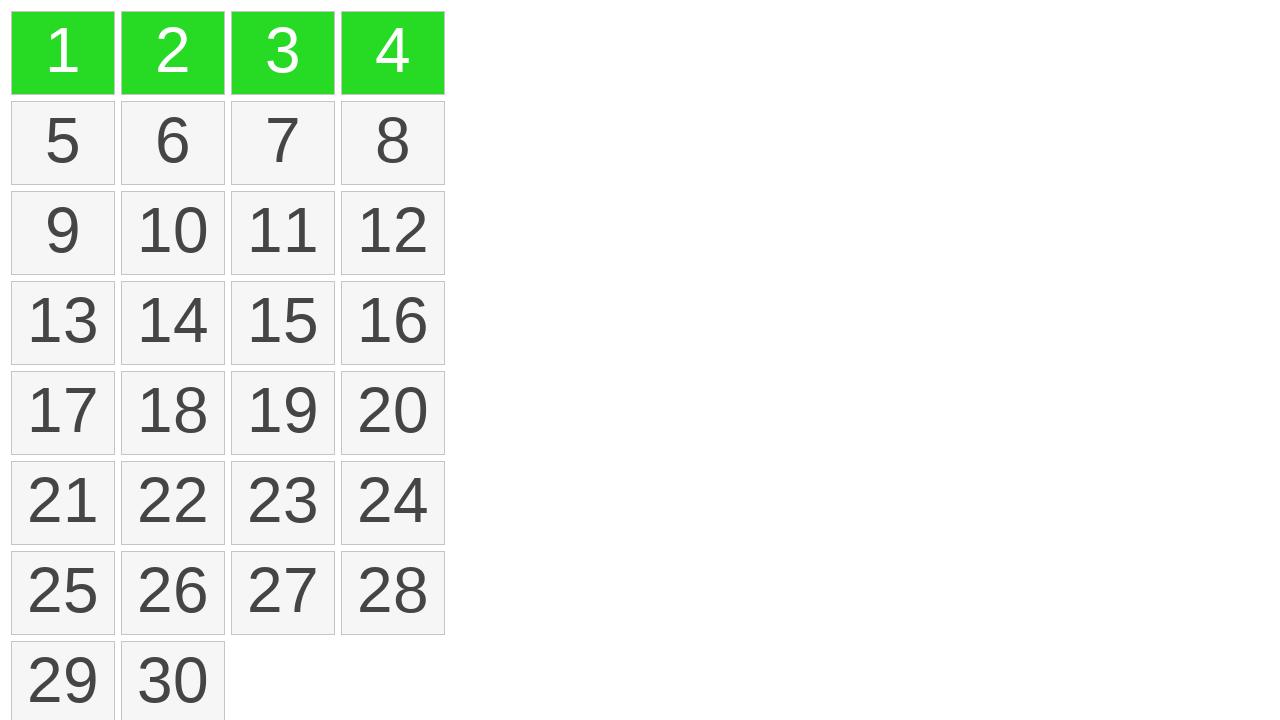

Located all selected items with ui-selected class
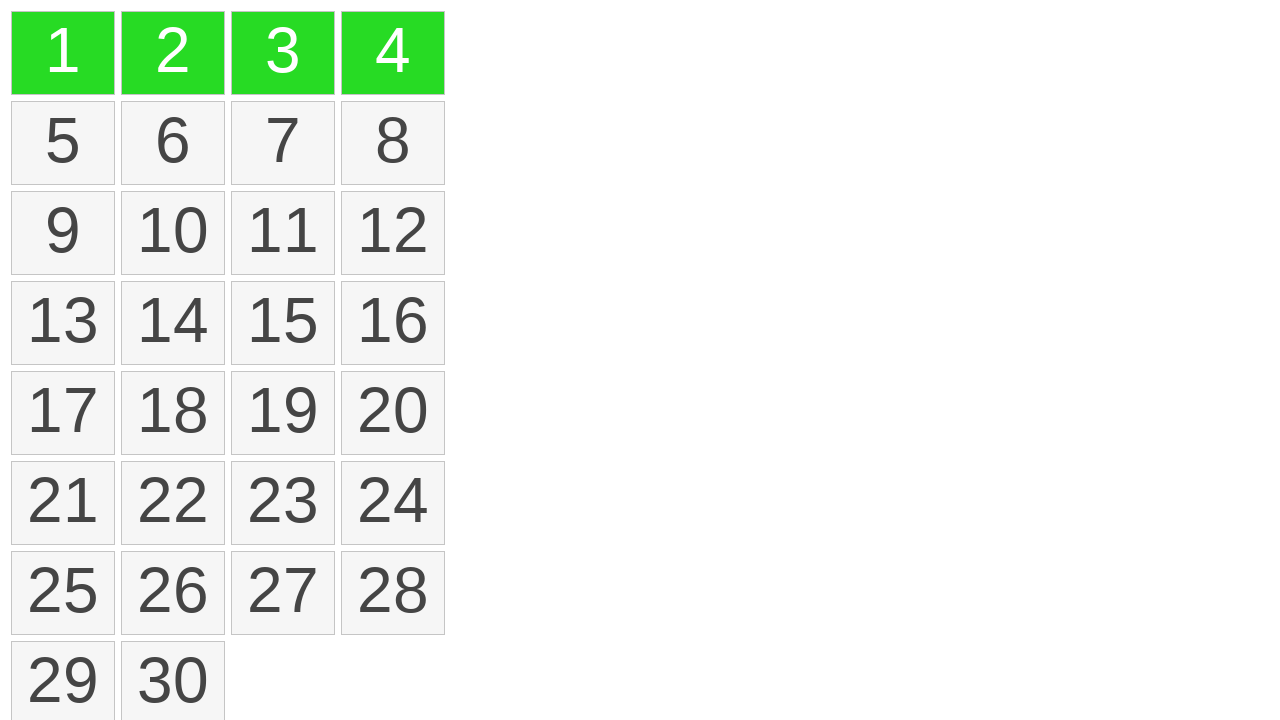

Verified that exactly 4 items are selected
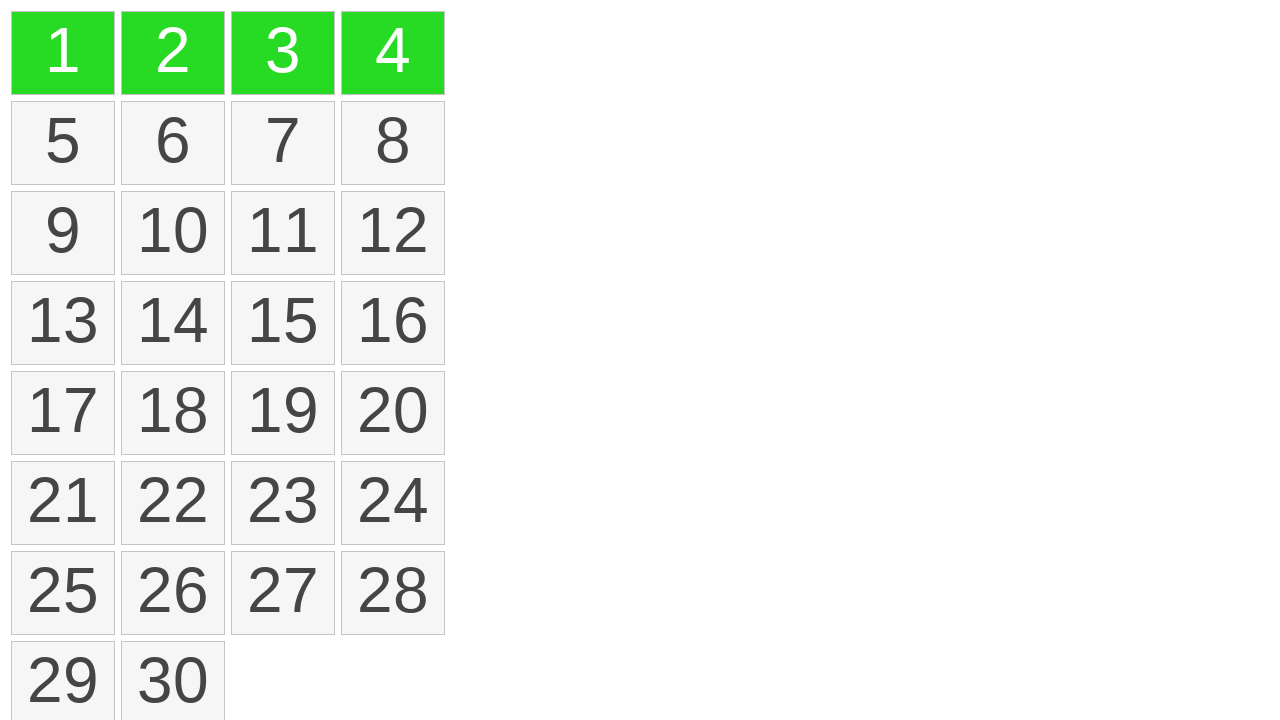

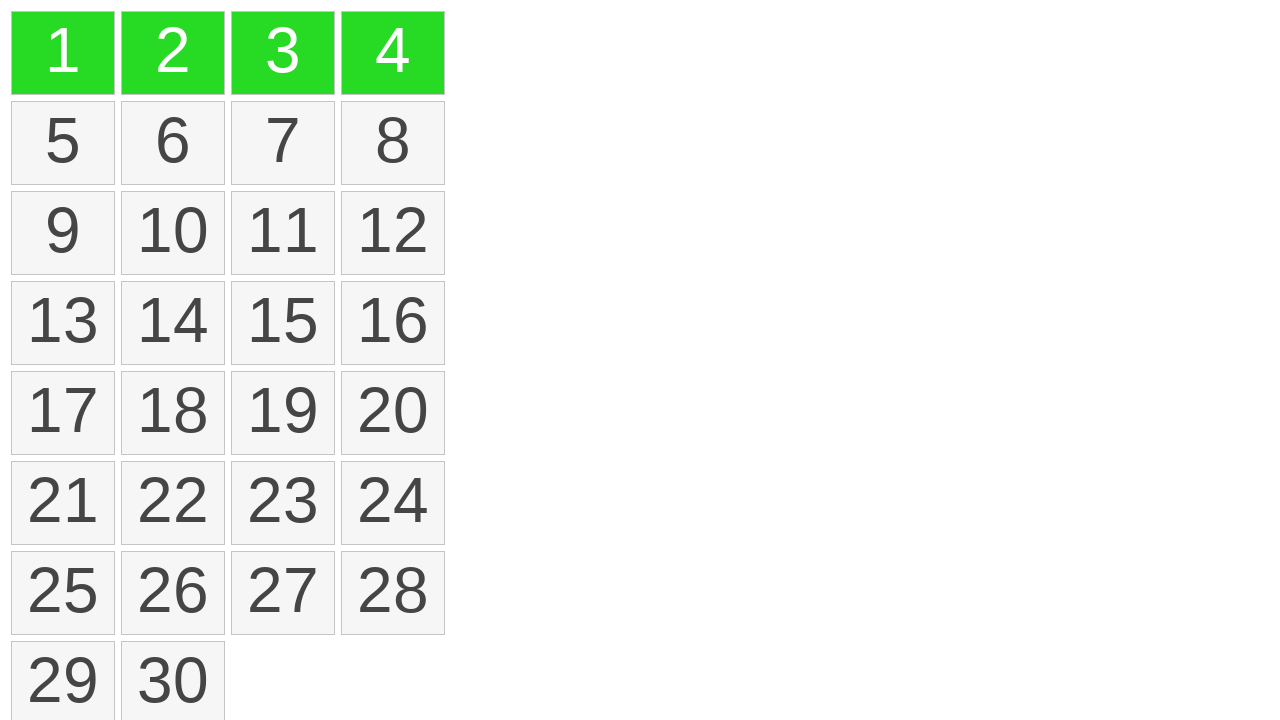